Tests search functionality on Hacker News clone by searching for "selenium" and verifying search results are displayed

Starting URL: https://hackernews-seven.vercel.app

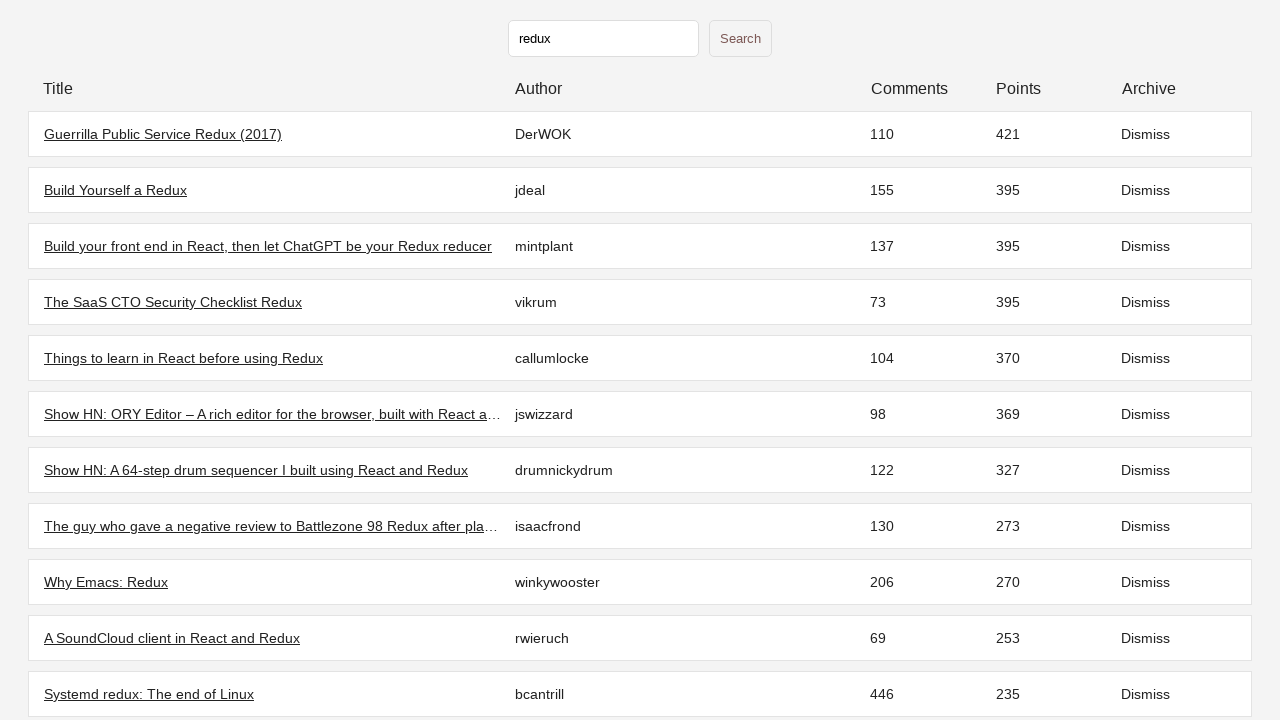

Initial page loaded and stories appeared
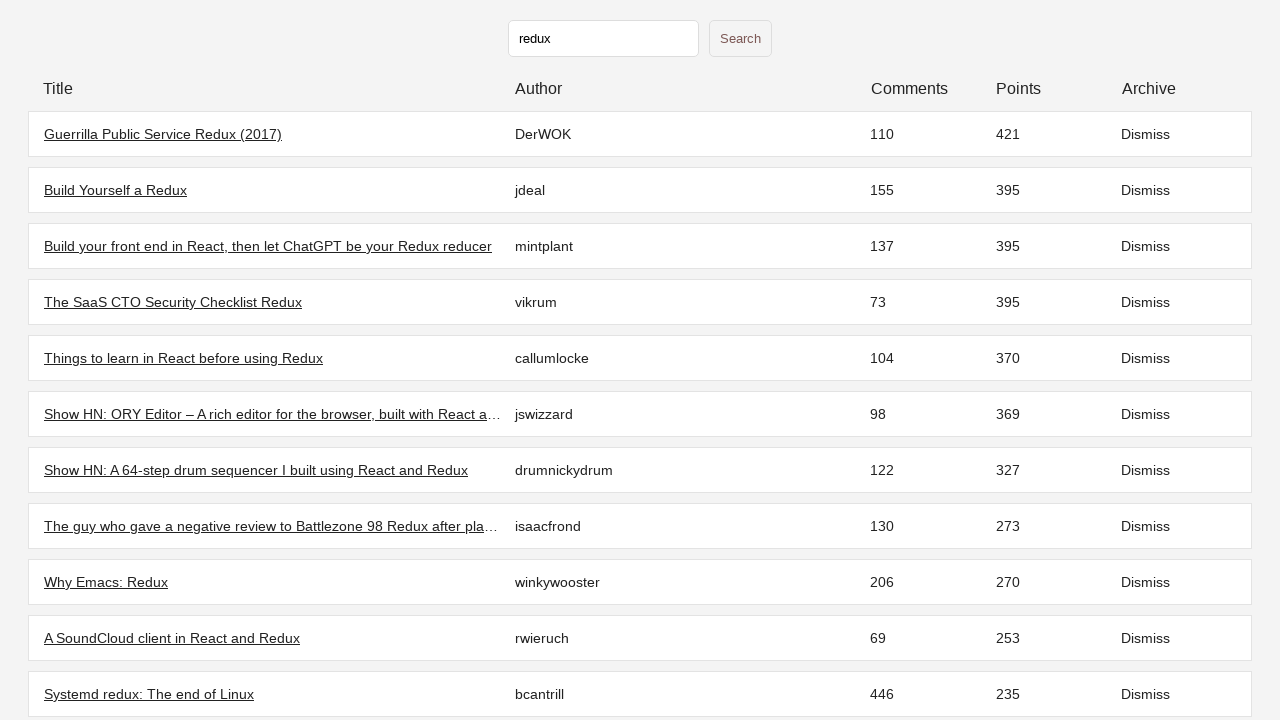

Filled search input with 'selenium' on input[type='text']
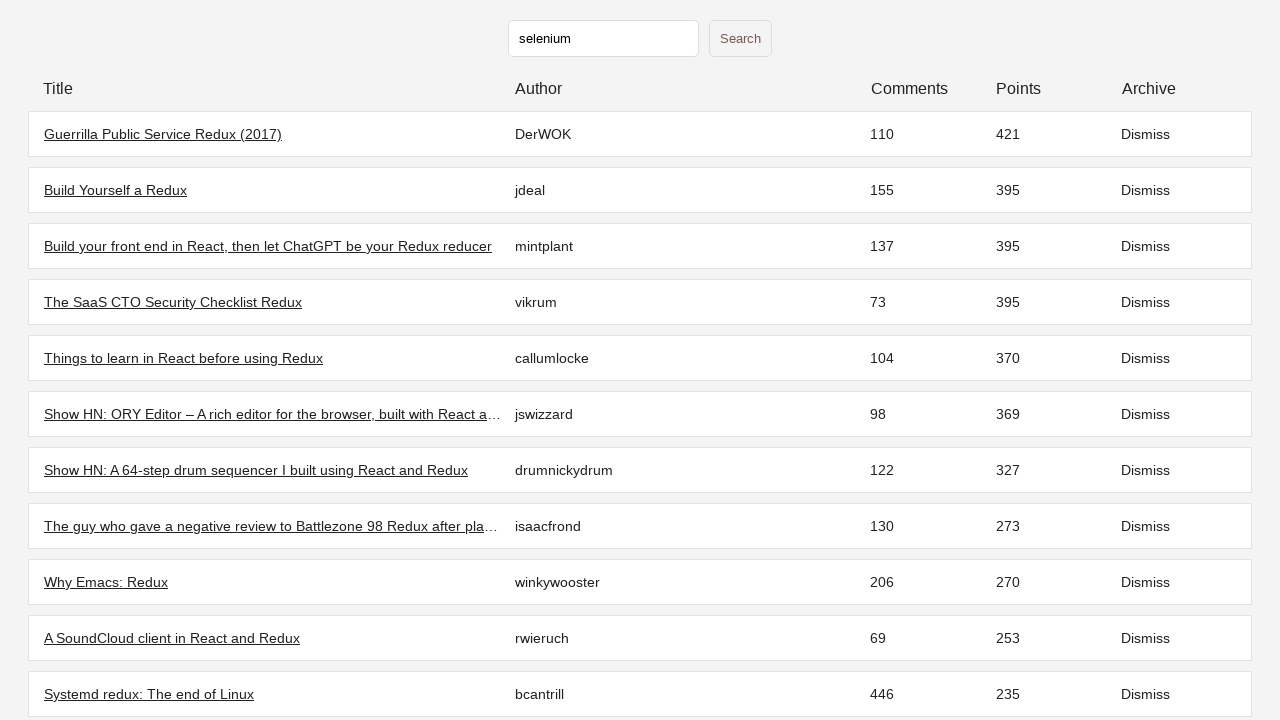

Pressed Enter to submit search
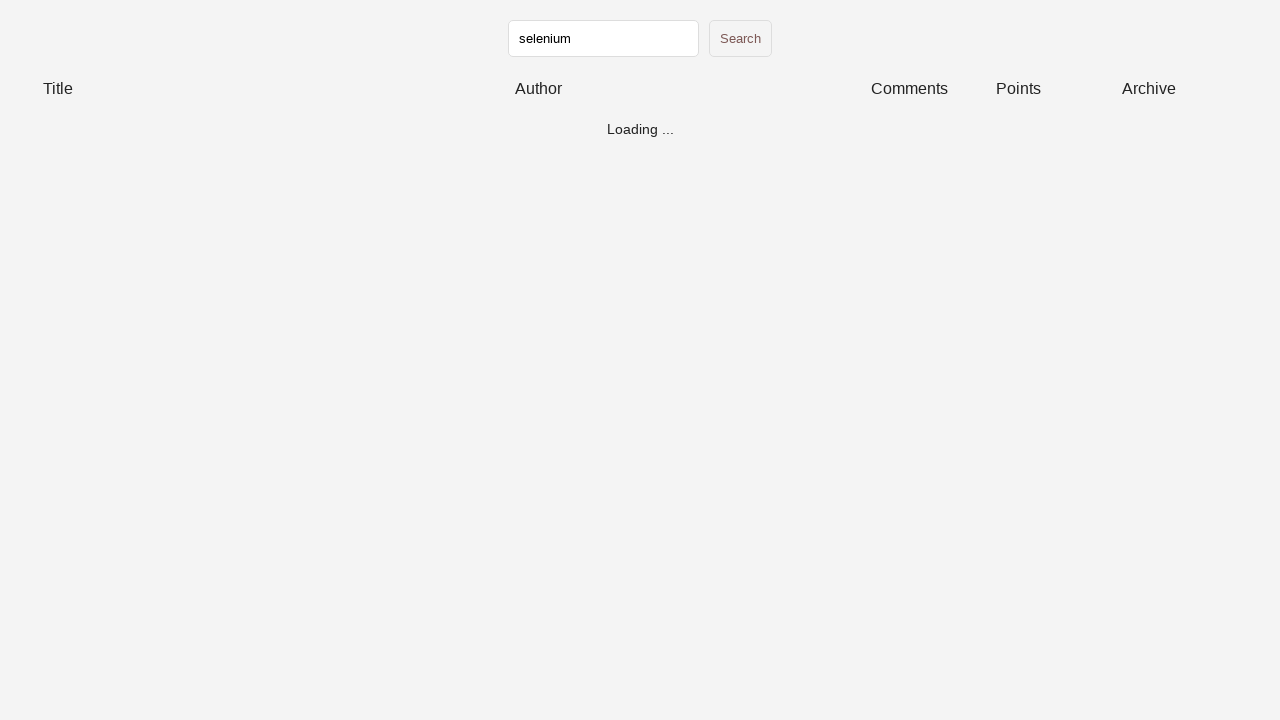

Search results loaded successfully
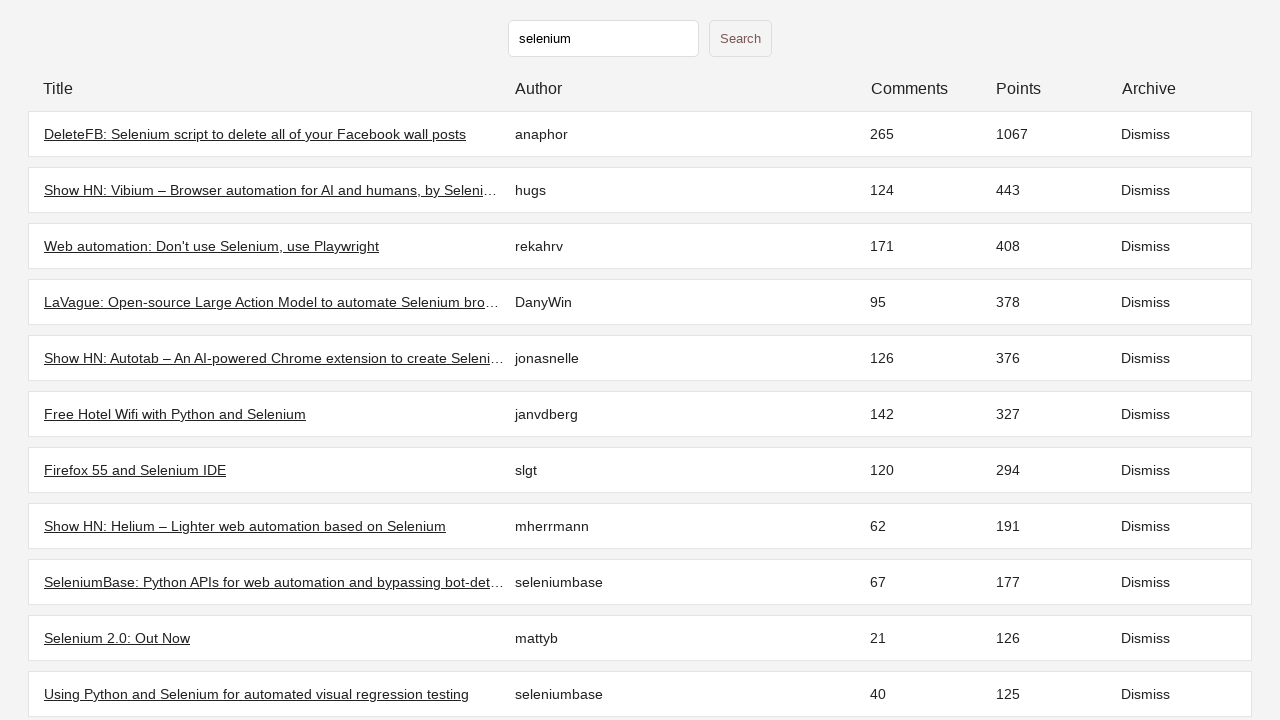

Verified that at least one search result is displayed
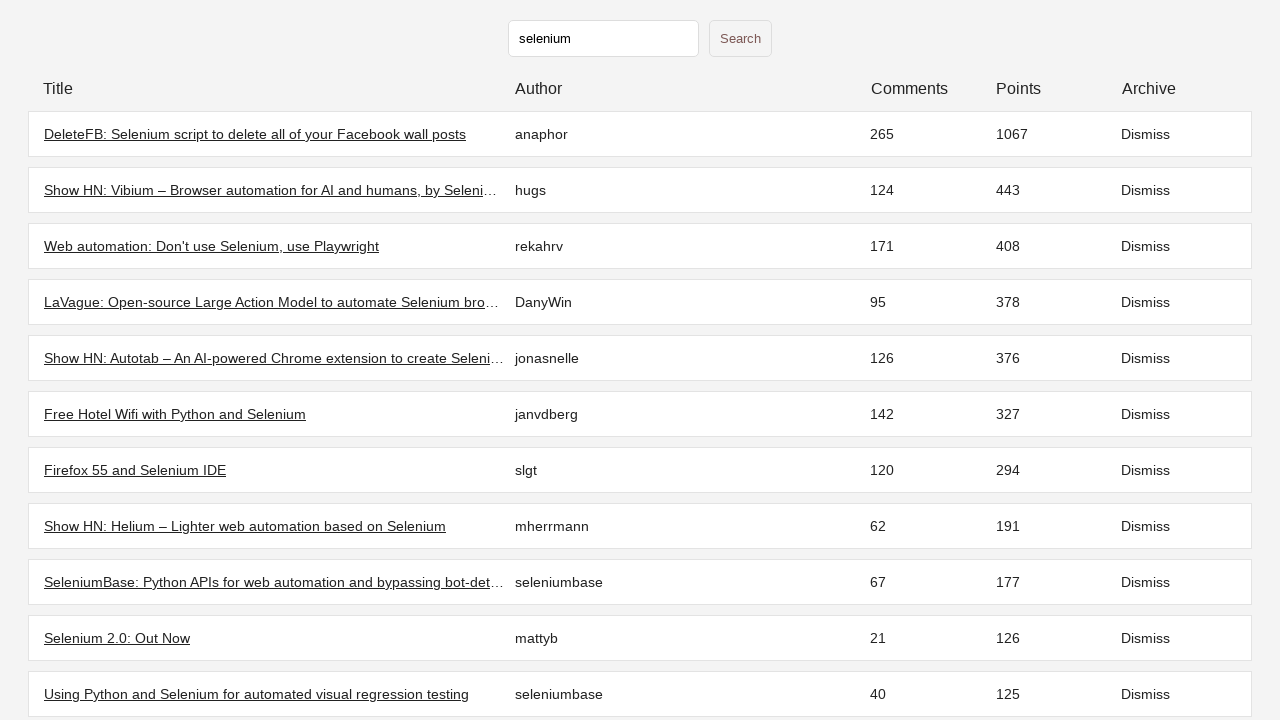

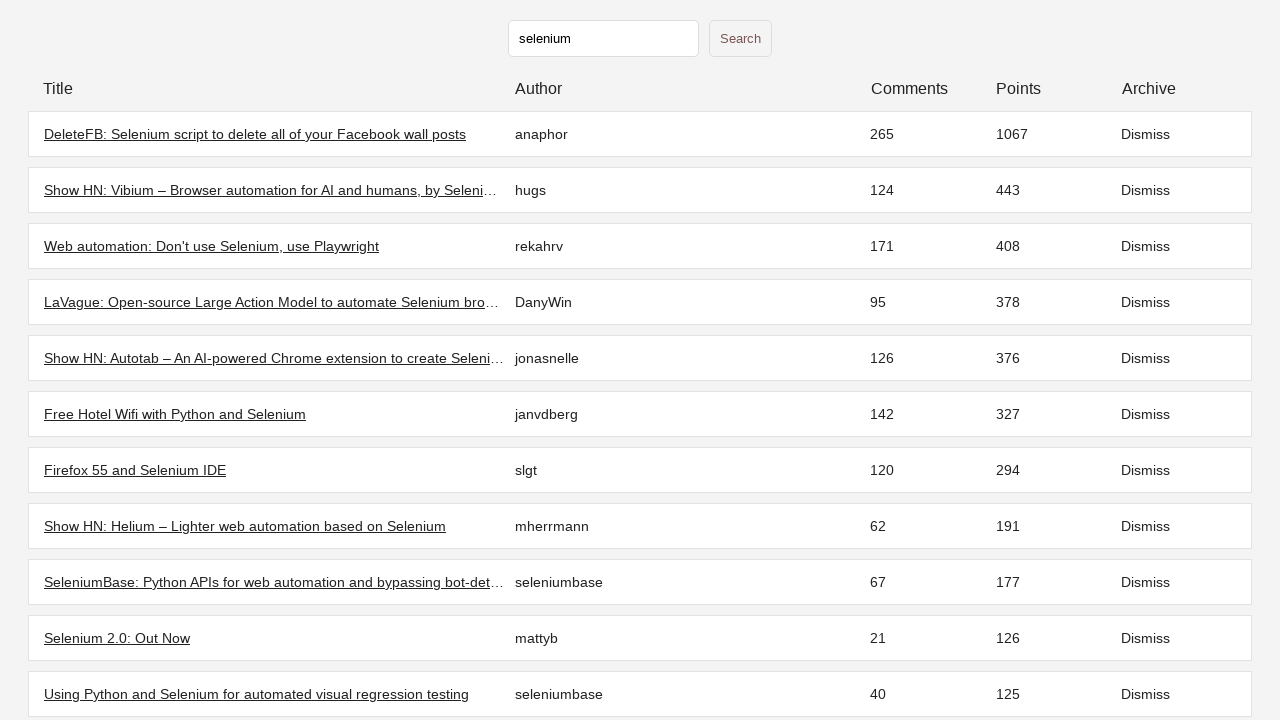